Tests dropdown functionality by selecting each option in a car dropdown menu by index (0 through 3).

Starting URL: https://theautomationzone.blogspot.com/2020/07/basic-dropdown.html

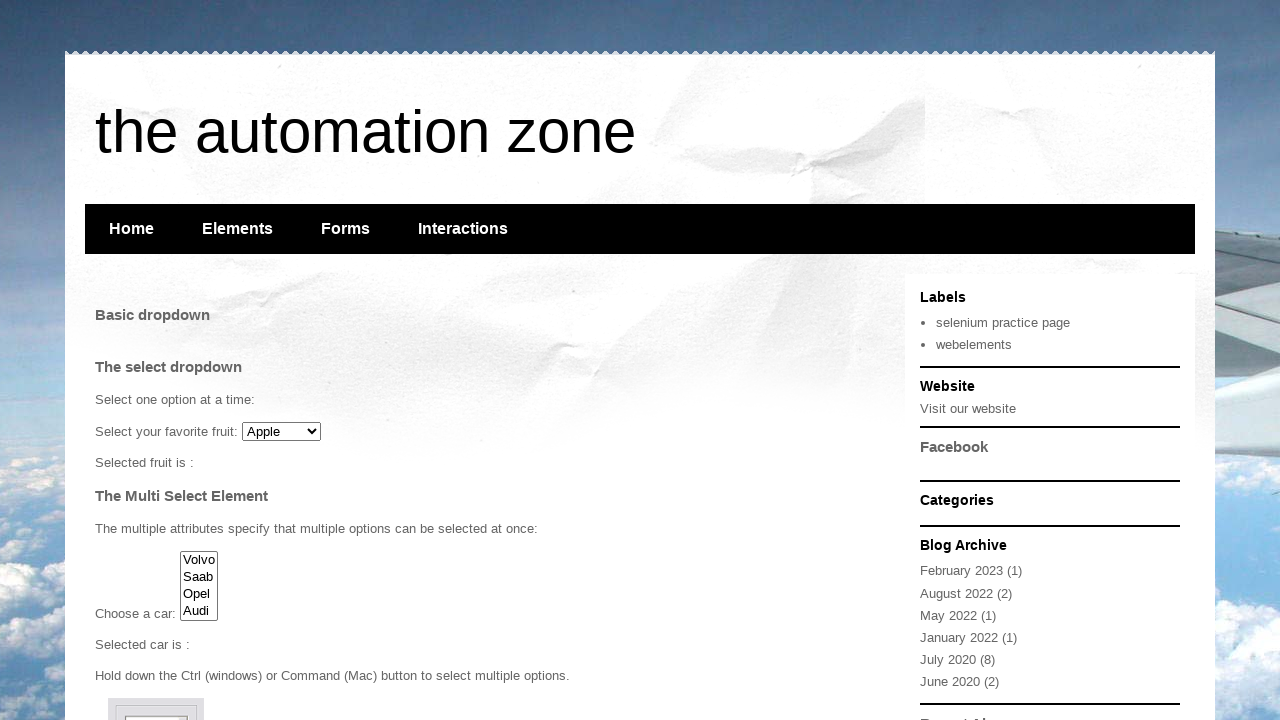

Waited for car dropdown to be visible
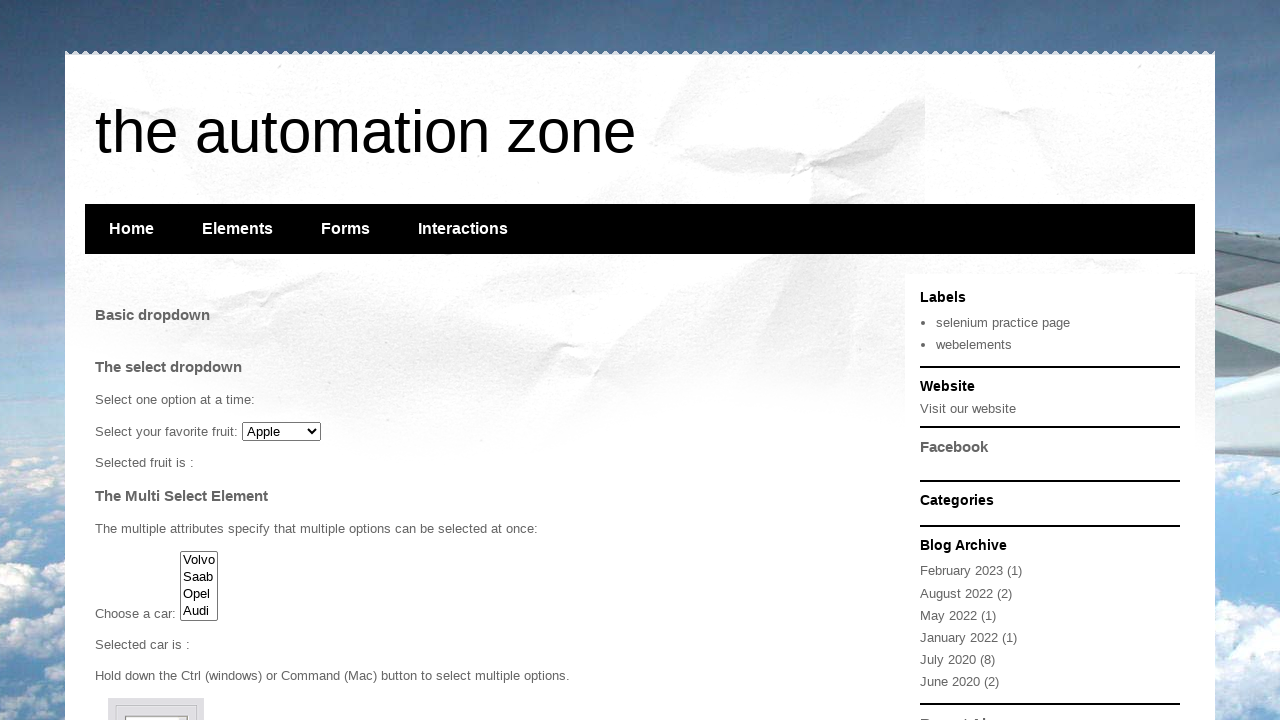

Located the car dropdown element
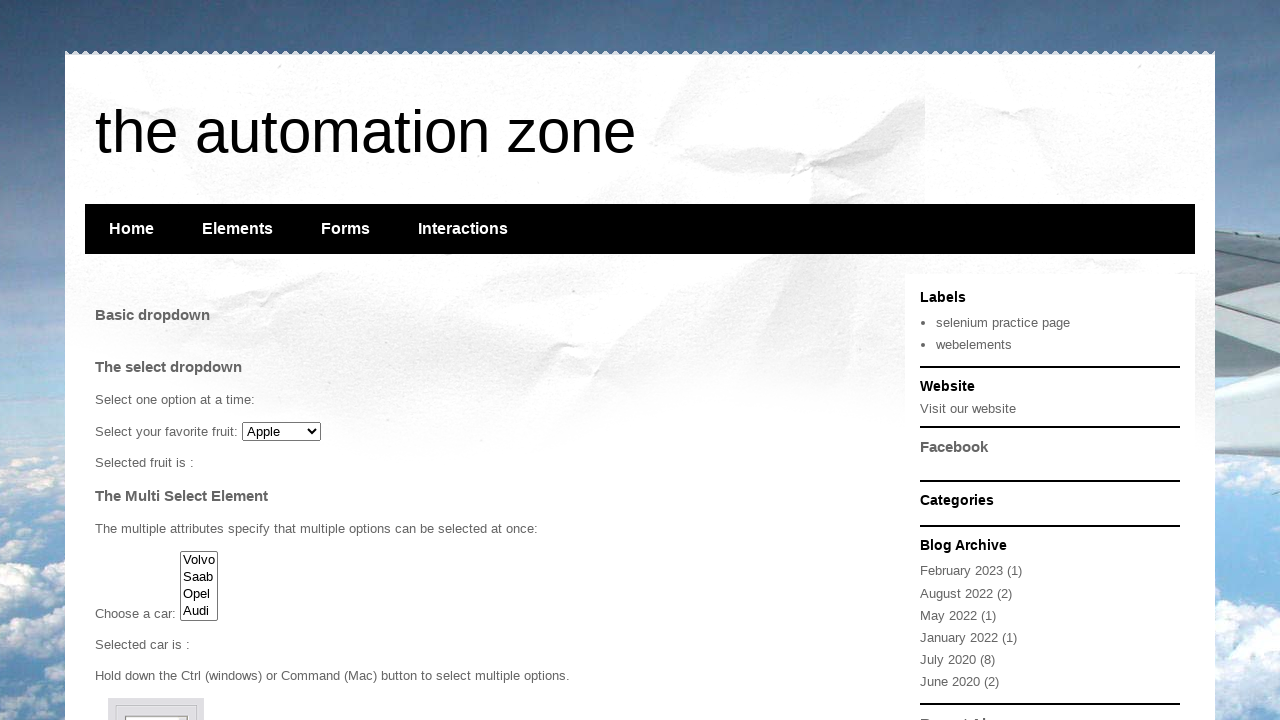

Selected first option (index 0) from car dropdown on #cars
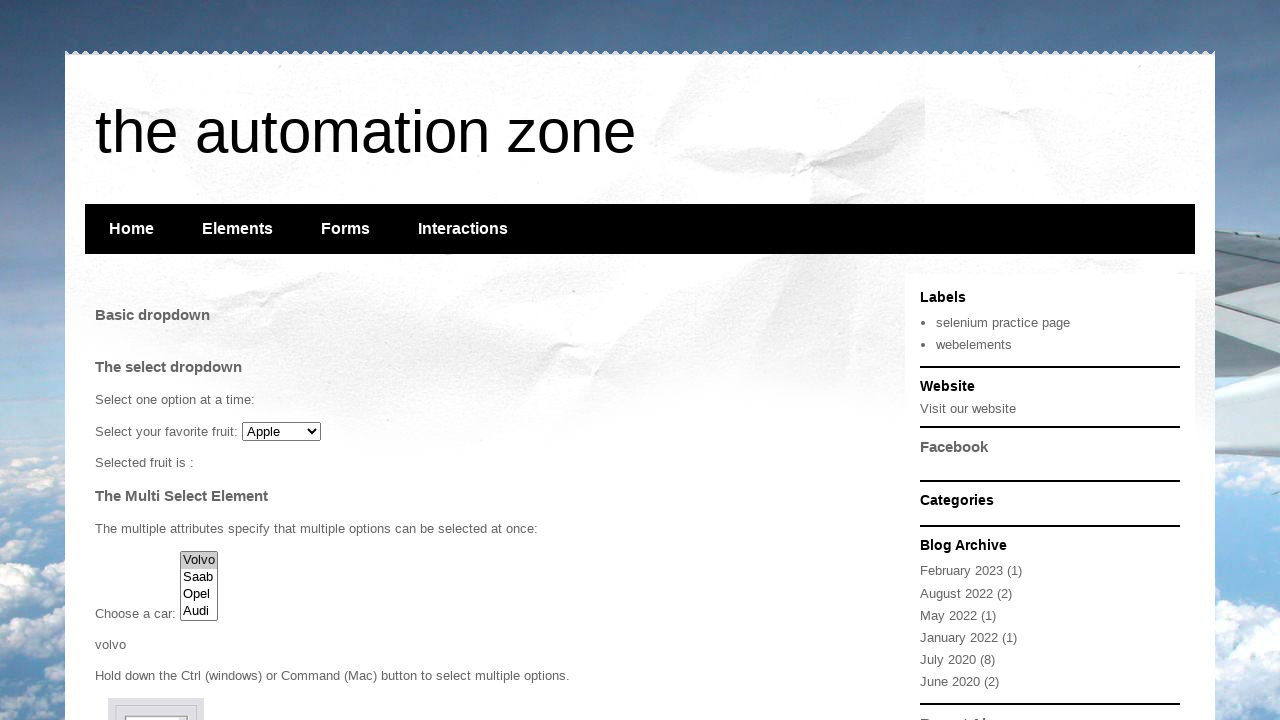

Selected second option (index 1) from car dropdown on #cars
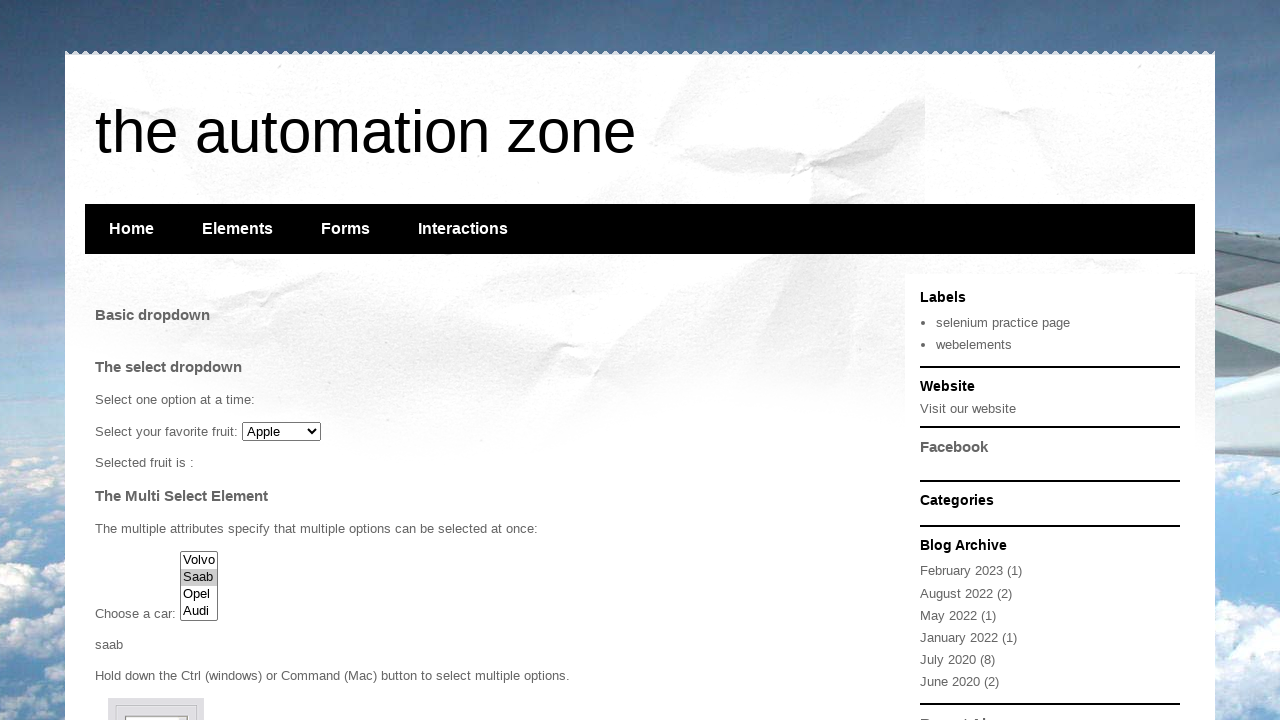

Selected third option (index 2) from car dropdown on #cars
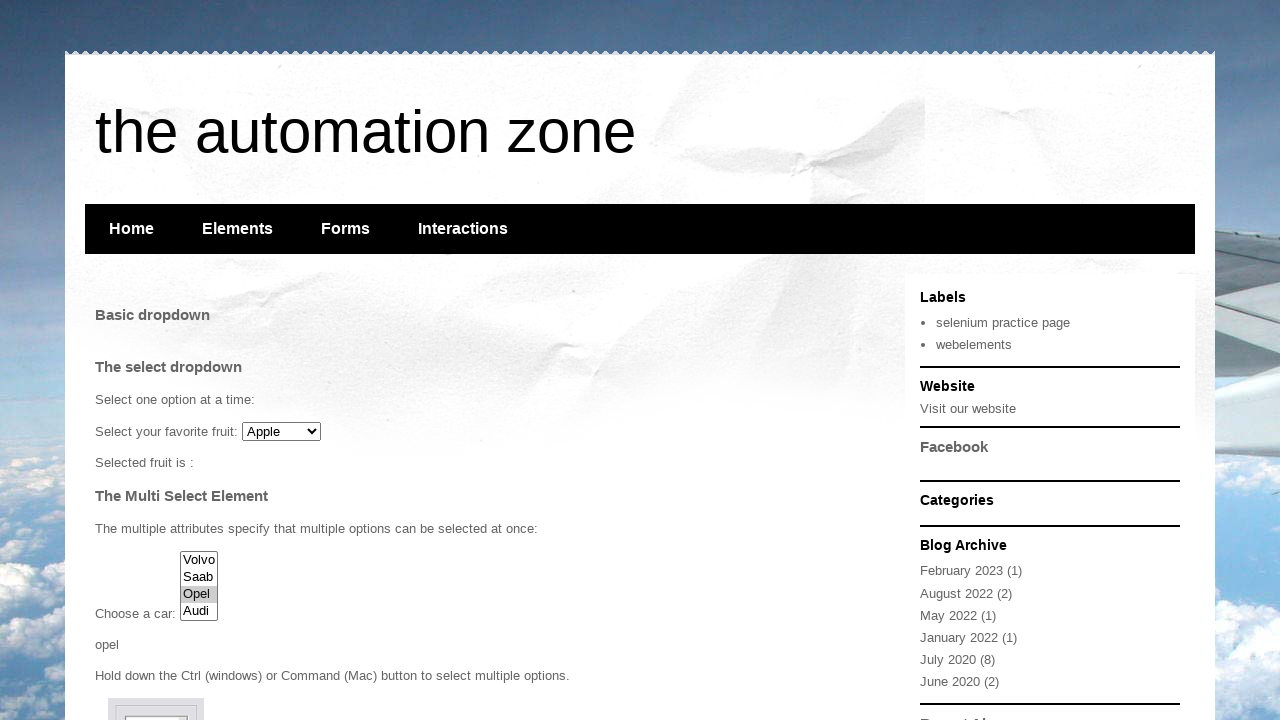

Selected fourth option (index 3) from car dropdown on #cars
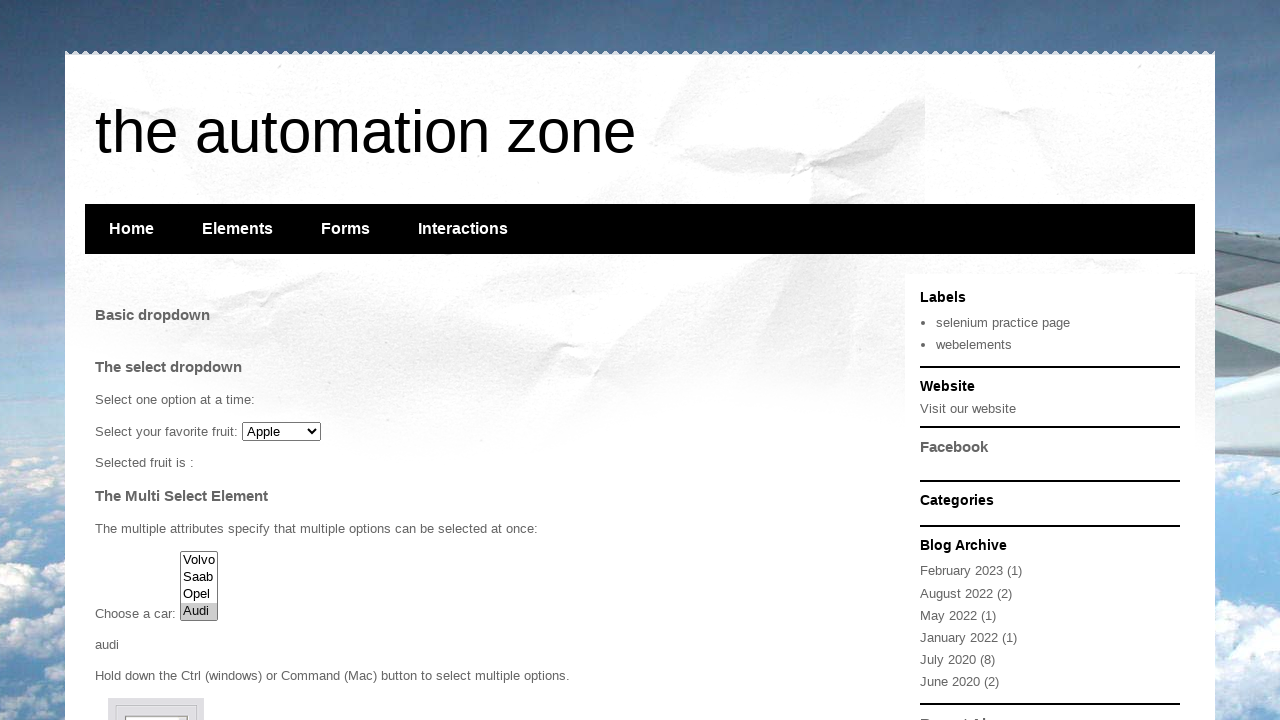

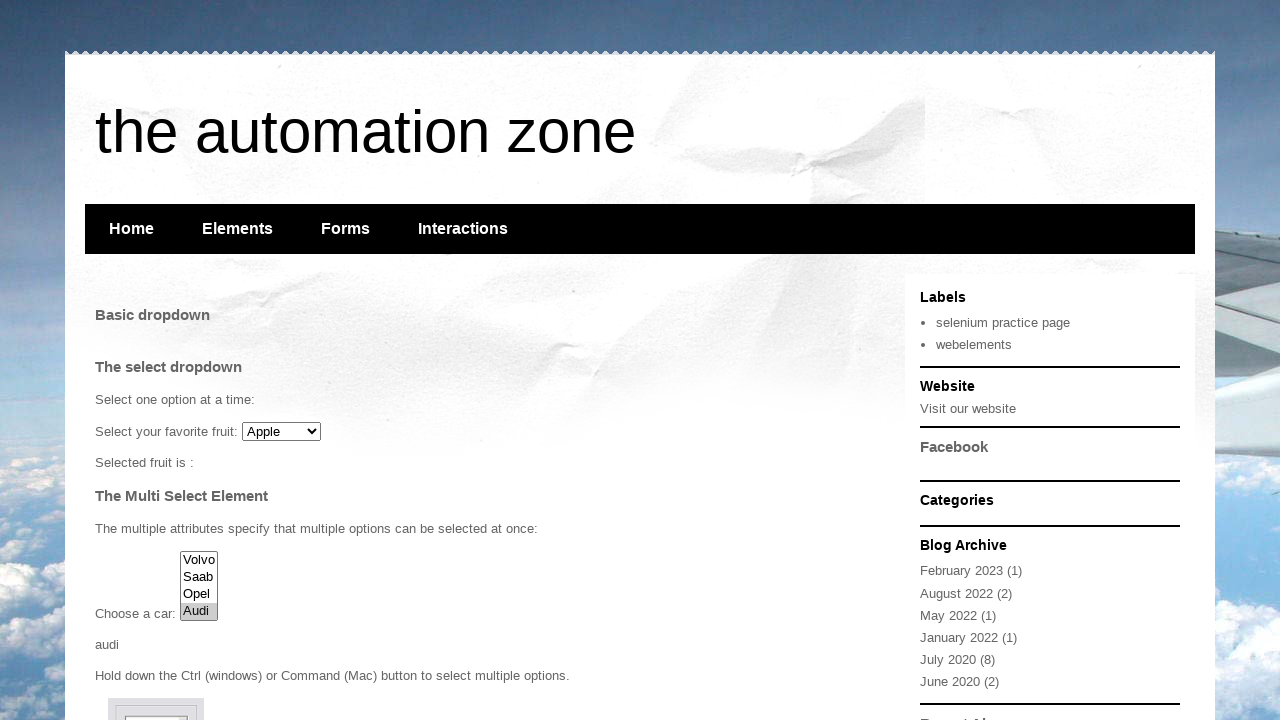